Tests keyboard input functionality by typing text into an input field, selecting all text with a keyboard shortcut, and then deleting it with backspace

Starting URL: http://the-internet.herokuapp.com/key_presses

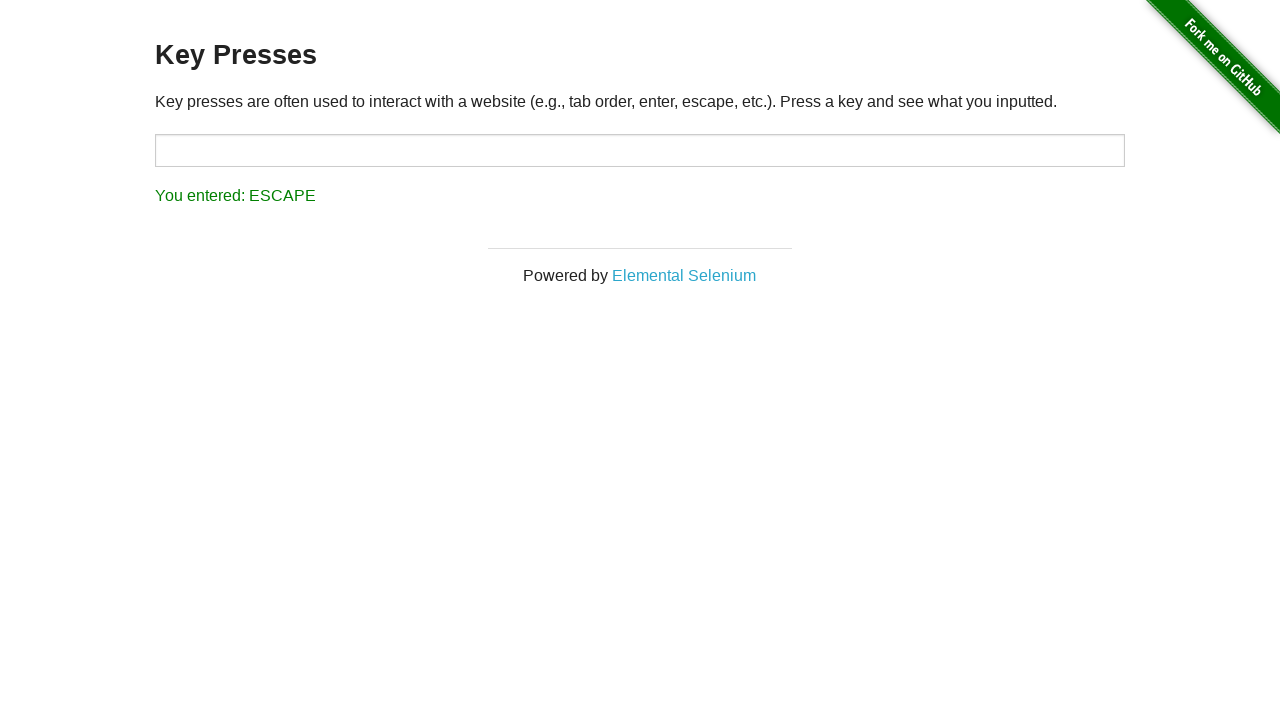

Typed 'Hello World' into the input field on input#target
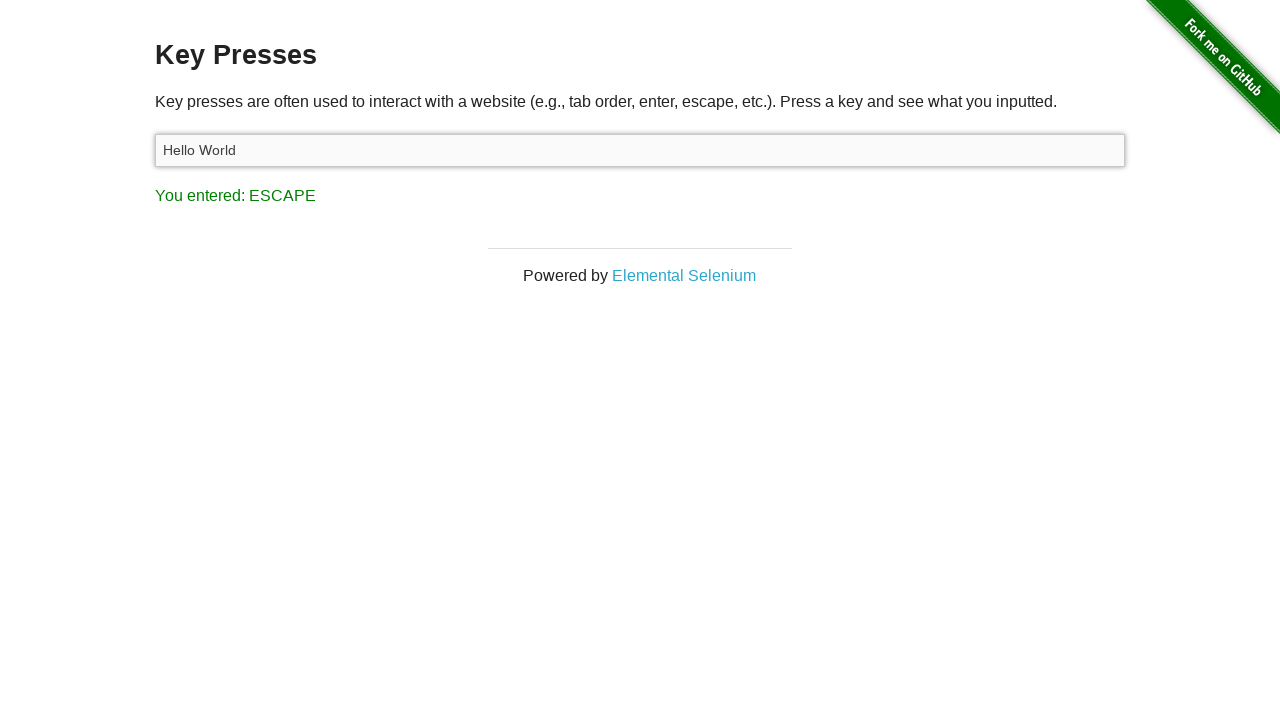

Clicked on the input field to focus it at (640, 150) on input#target
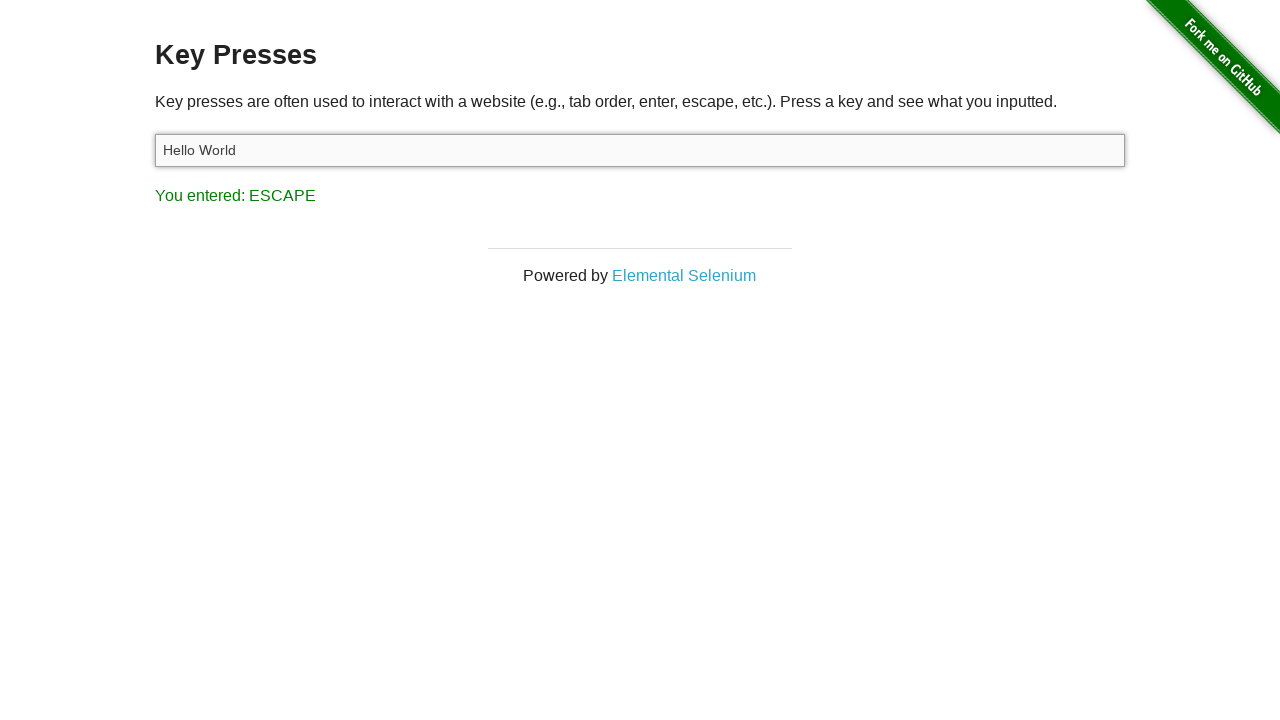

Selected all text in the input field using Ctrl+A
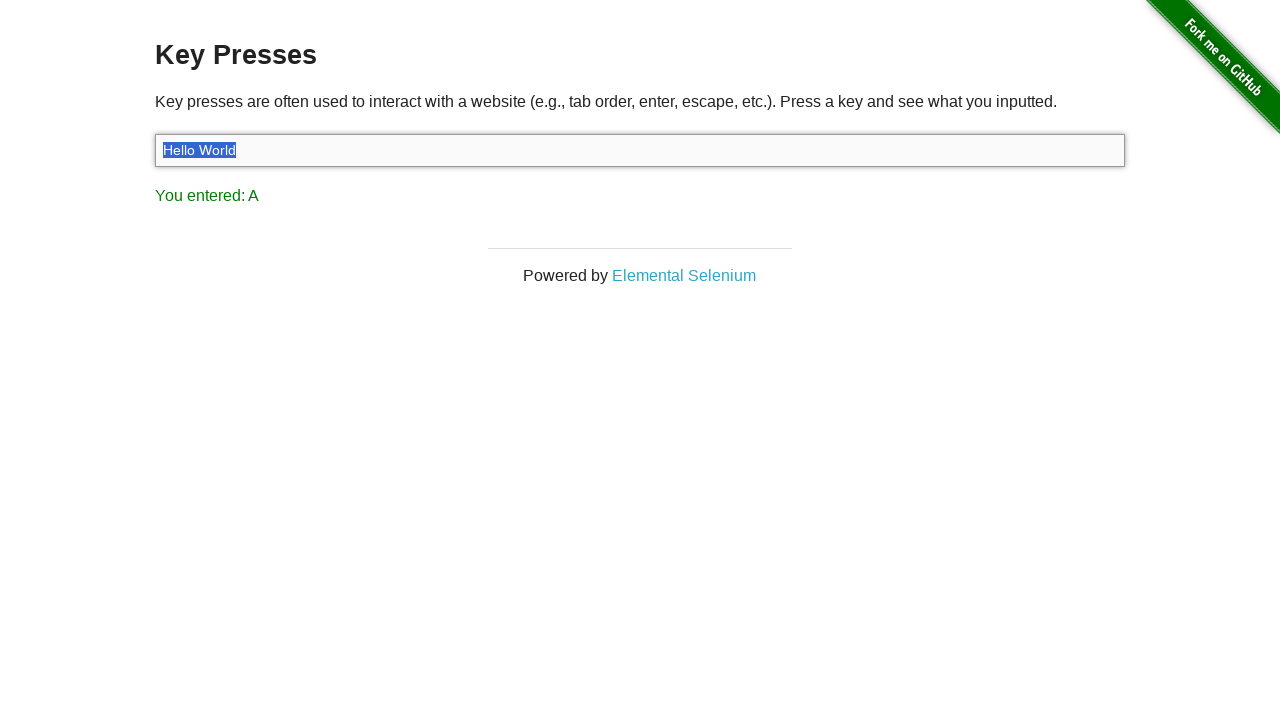

Deleted all selected text using Backspace
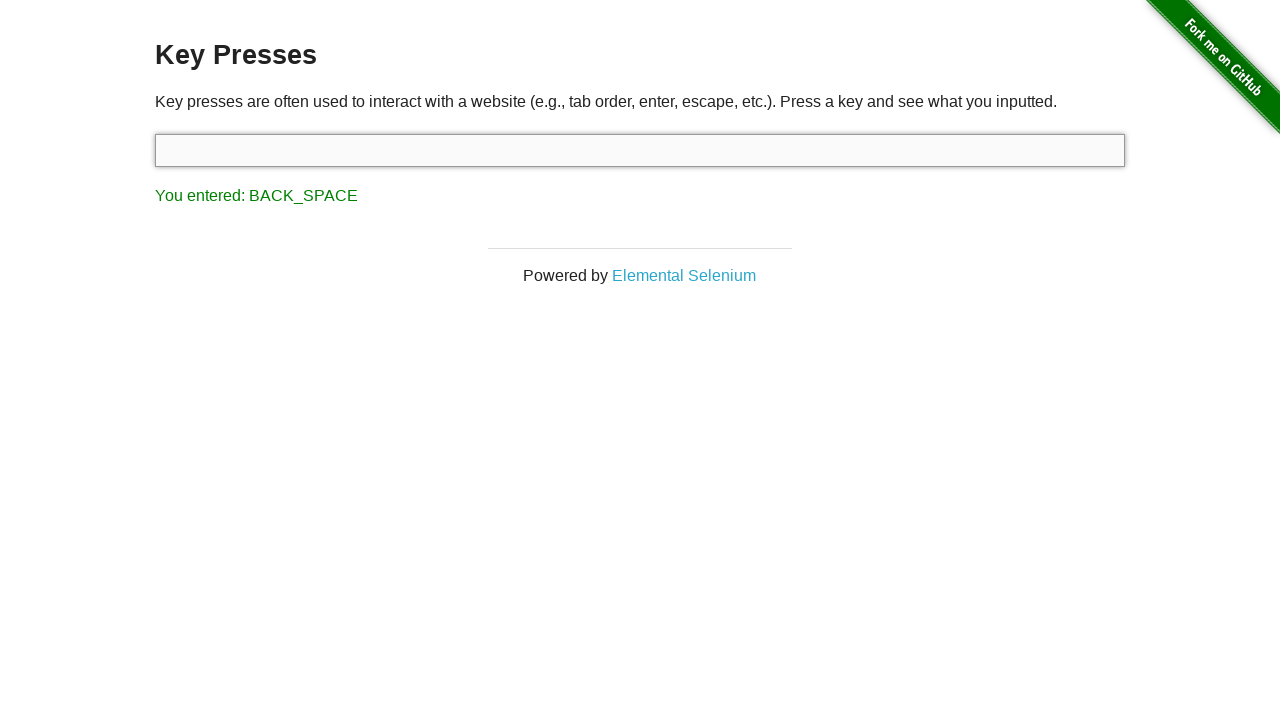

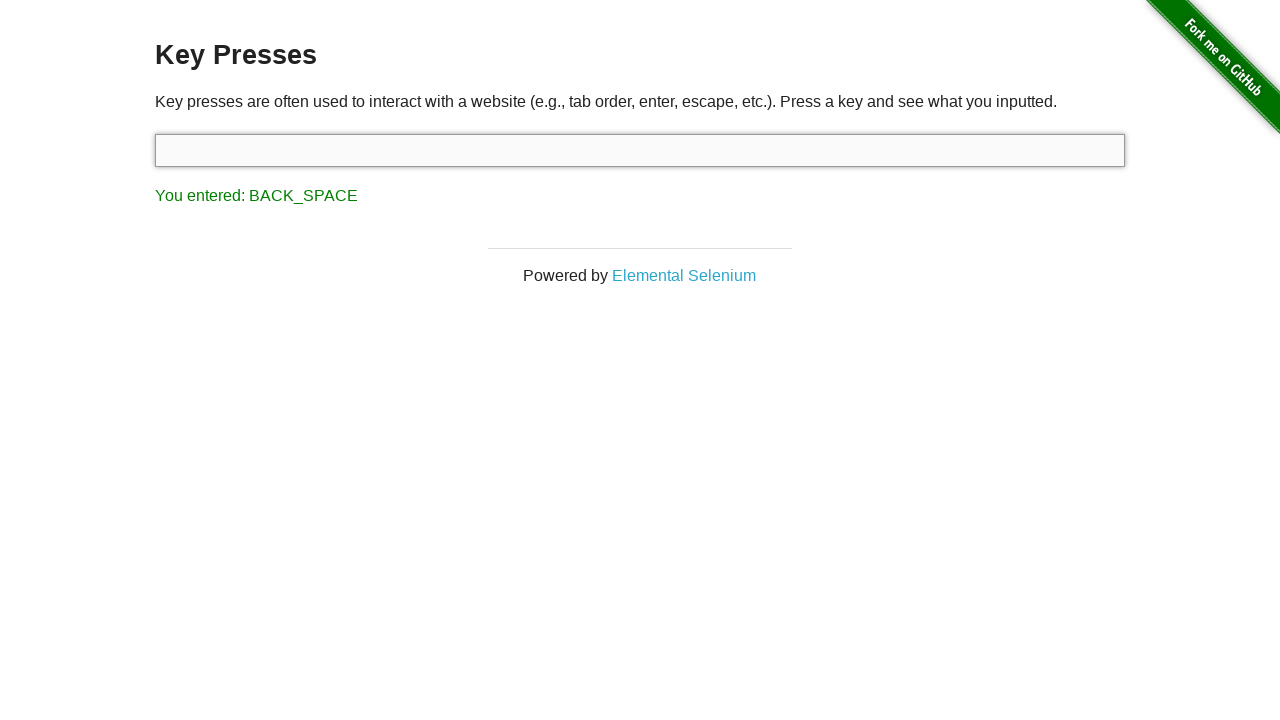